Tests radio button functionality by clicking on different radio button options and verifying the selection message appears

Starting URL: https://demoqa.com/radio-button

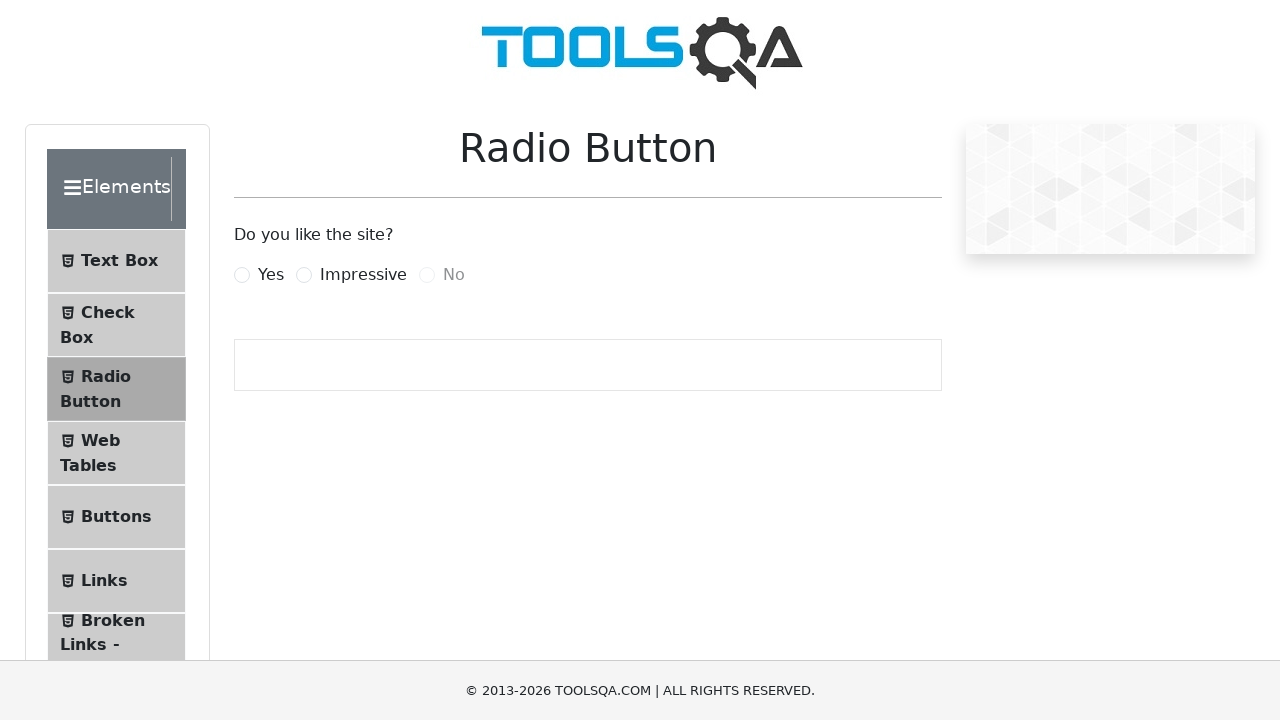

Scrolled down 200px to make radio buttons visible
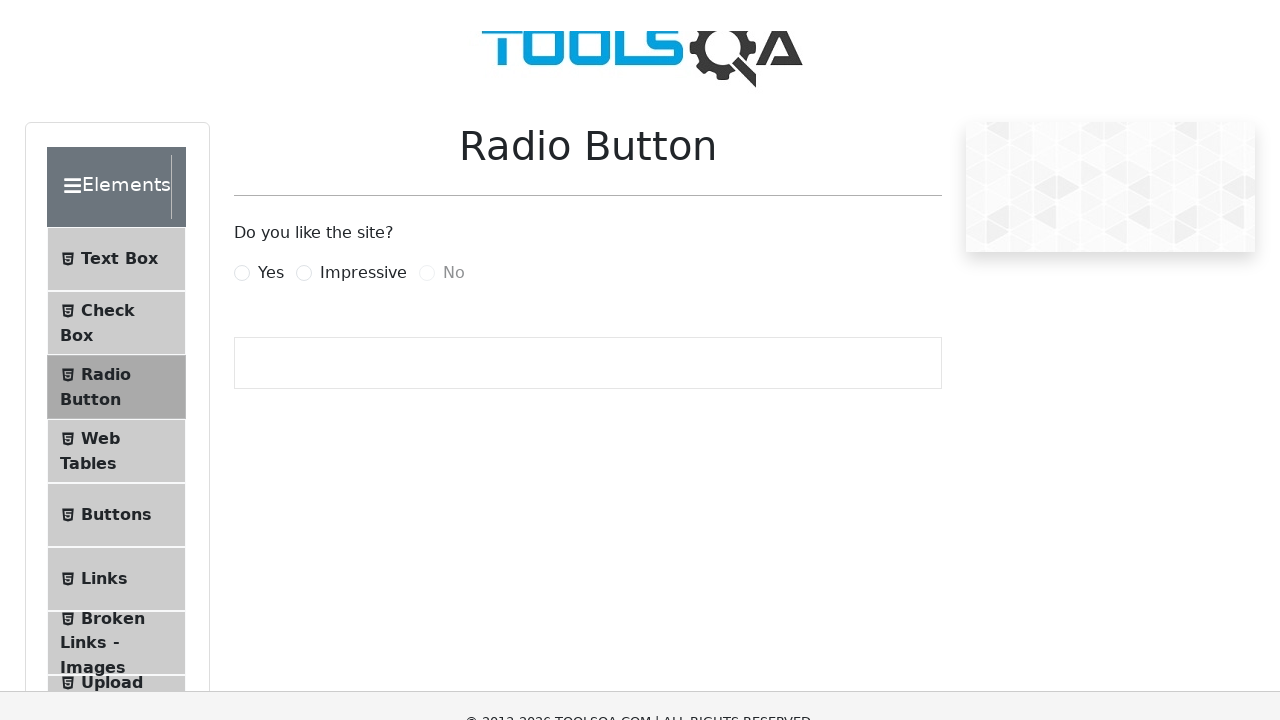

Clicked 'Yes' radio button at (271, 75) on label[for="yesRadio"]
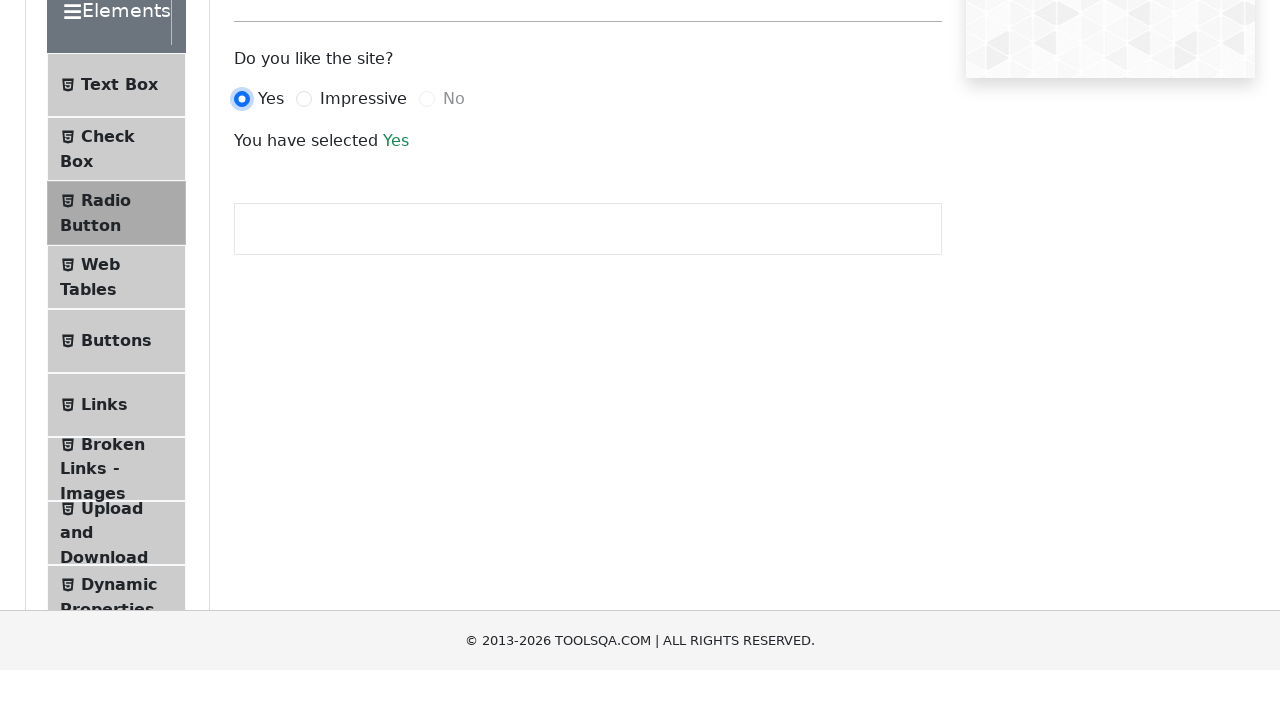

Verified success message appeared after selecting 'Yes'
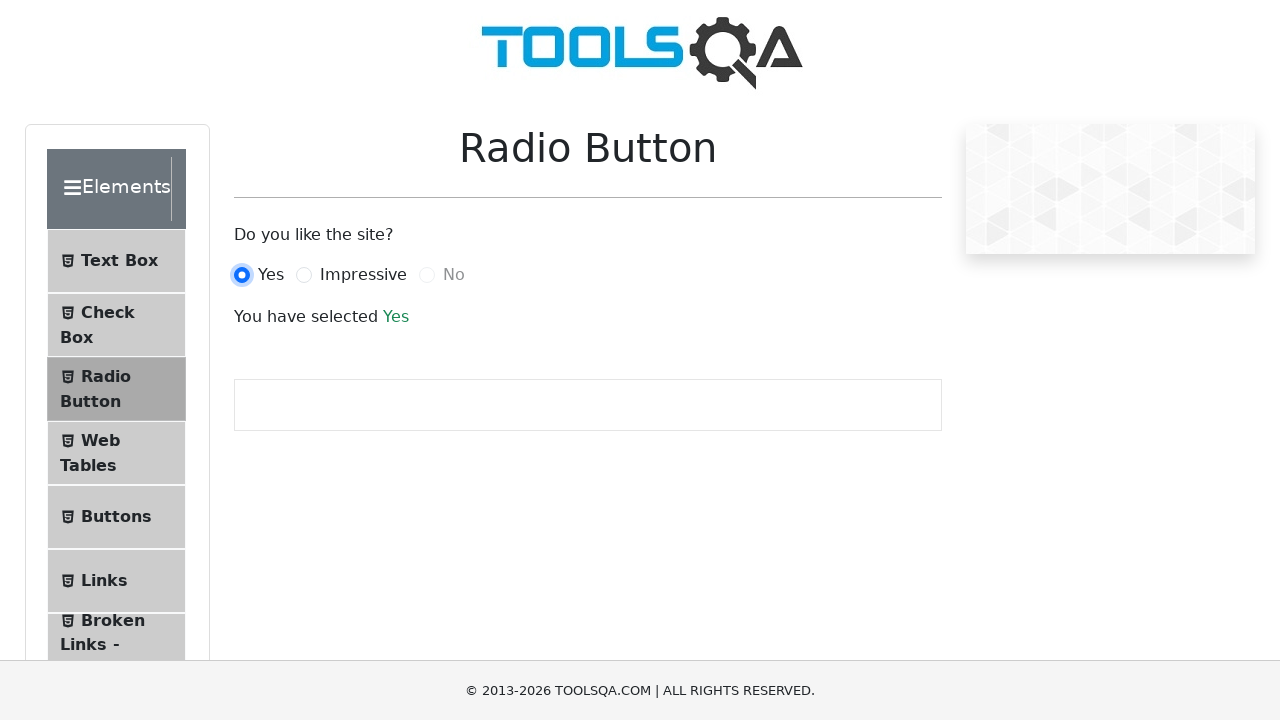

Clicked 'Impressive' radio button at (363, 275) on label[for="impressiveRadio"]
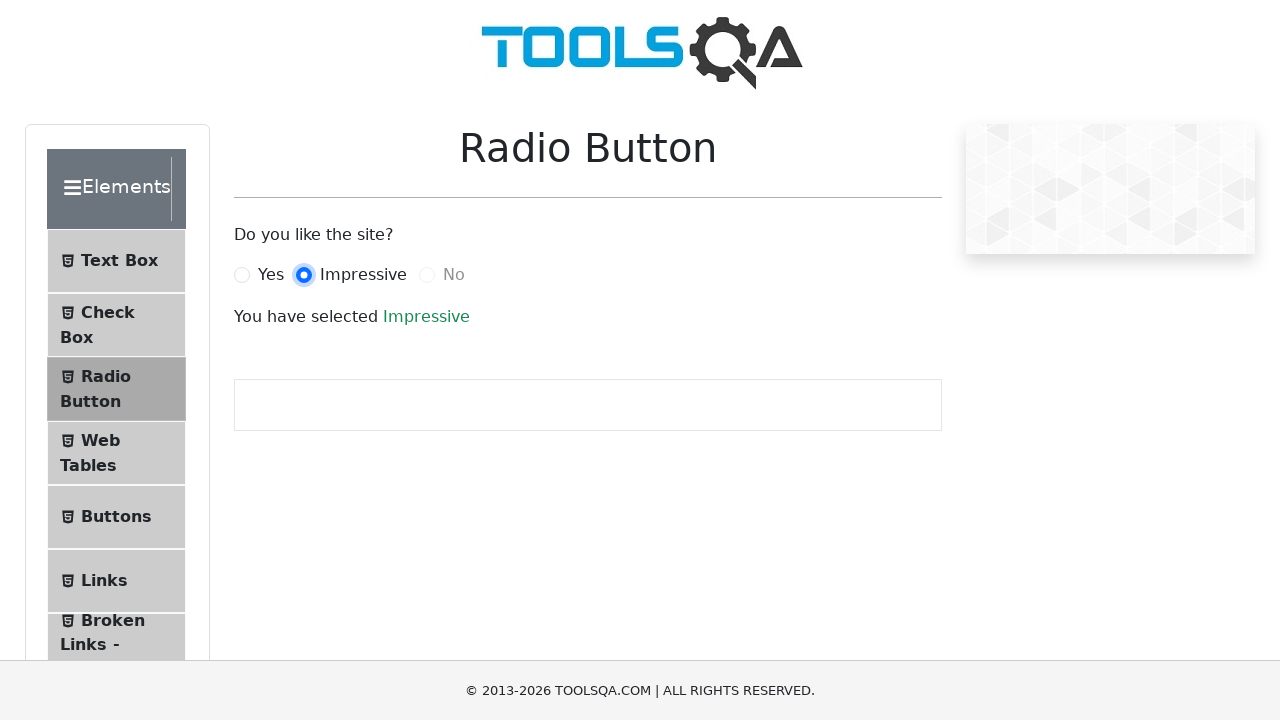

Verified success message appeared after selecting 'Impressive'
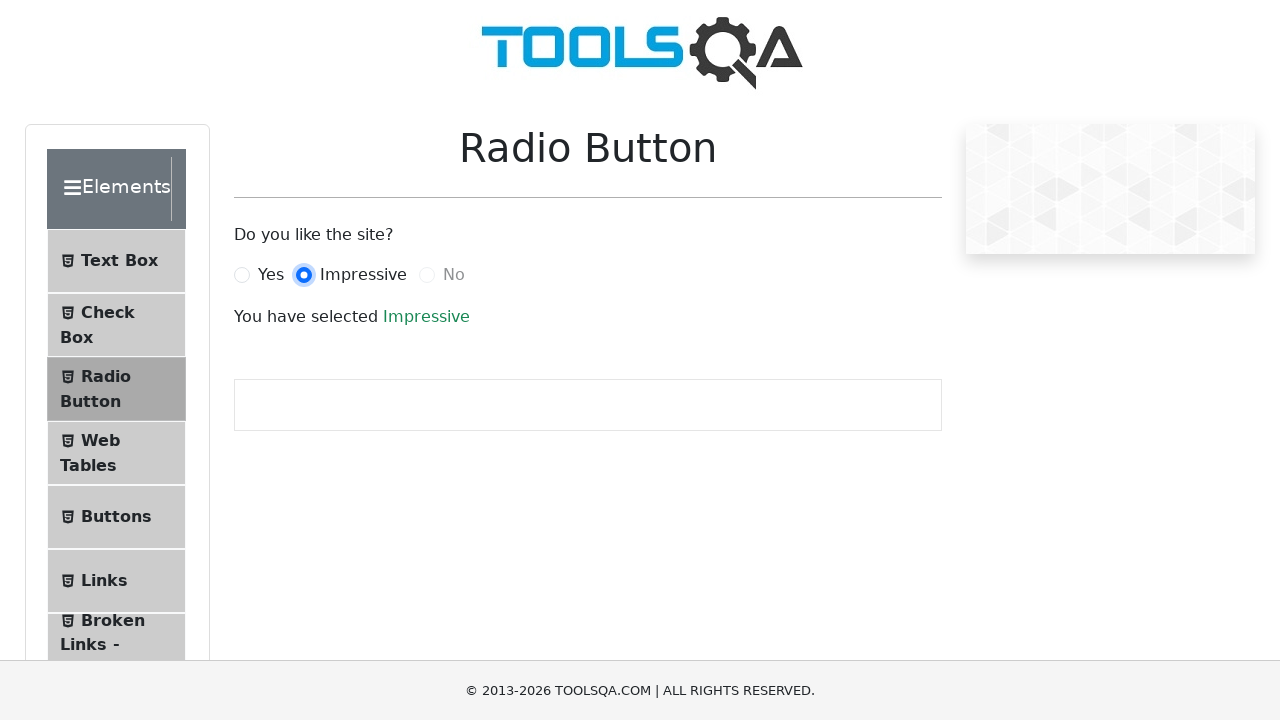

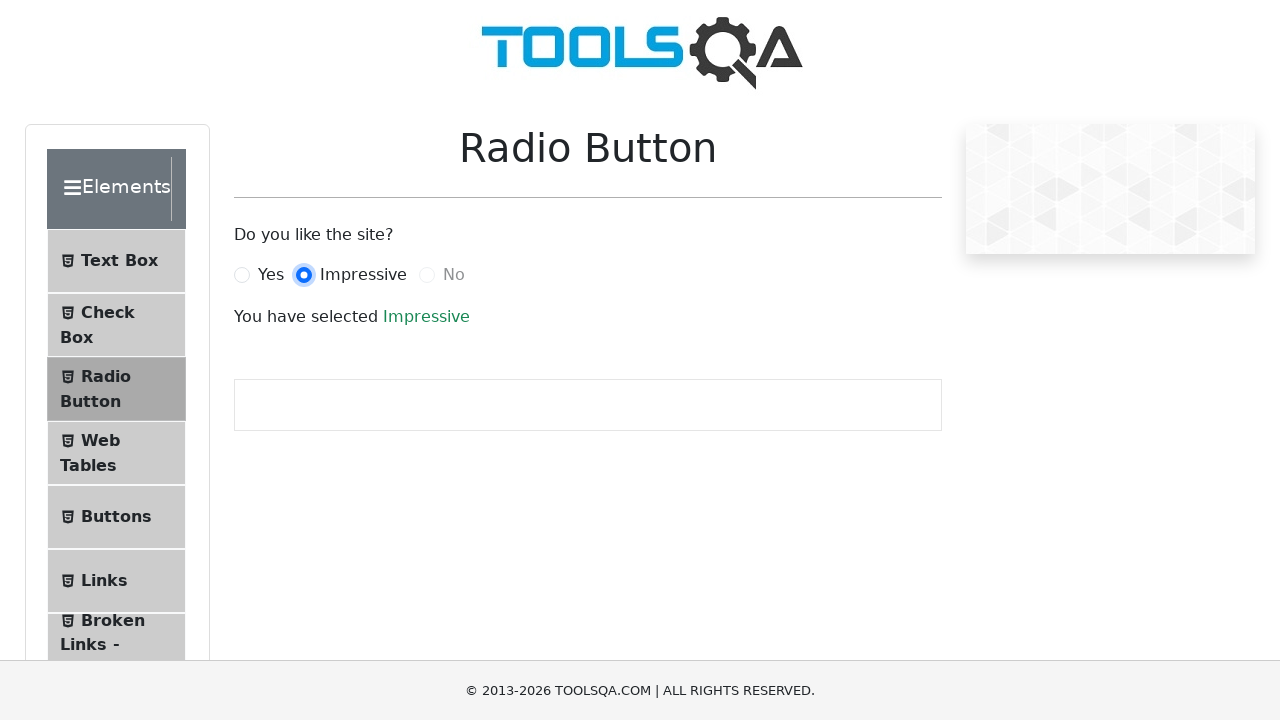